Tests select menu functionality on DemoQA by navigating to the Widgets section, accessing Select Menu, and interacting with dropdown selections

Starting URL: https://demoqa.com/

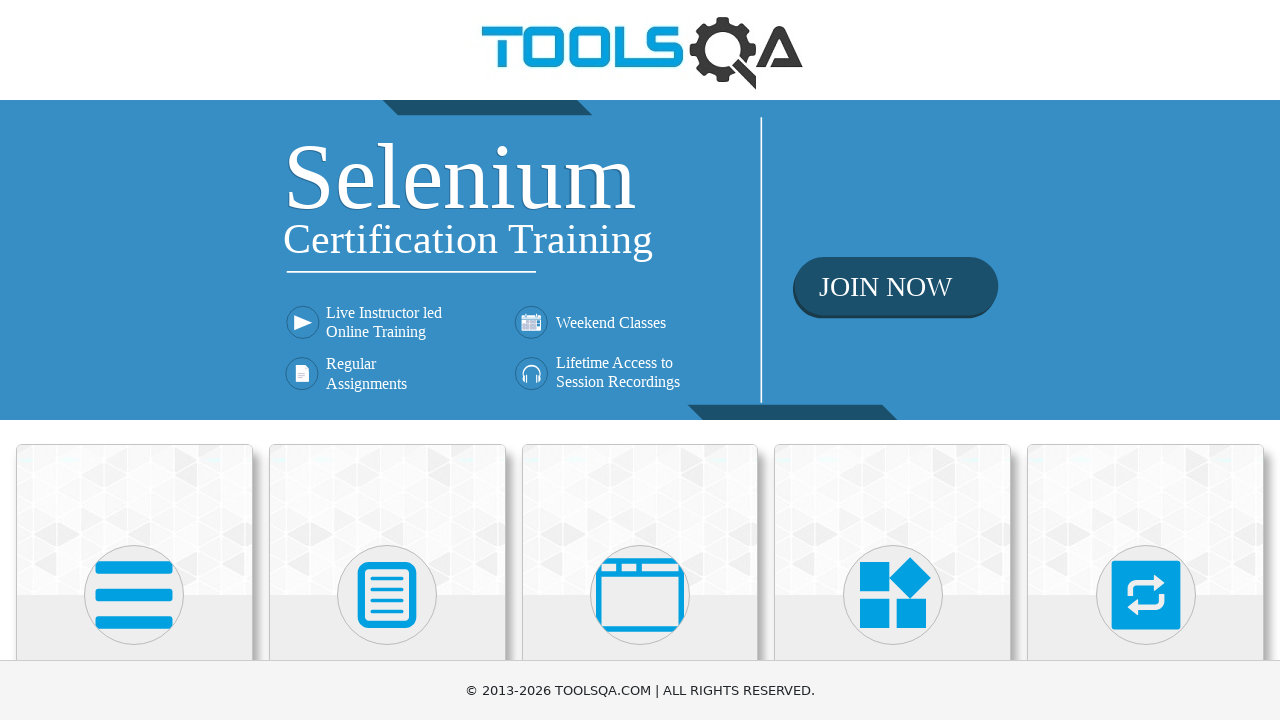

Scrolled Widgets card into view
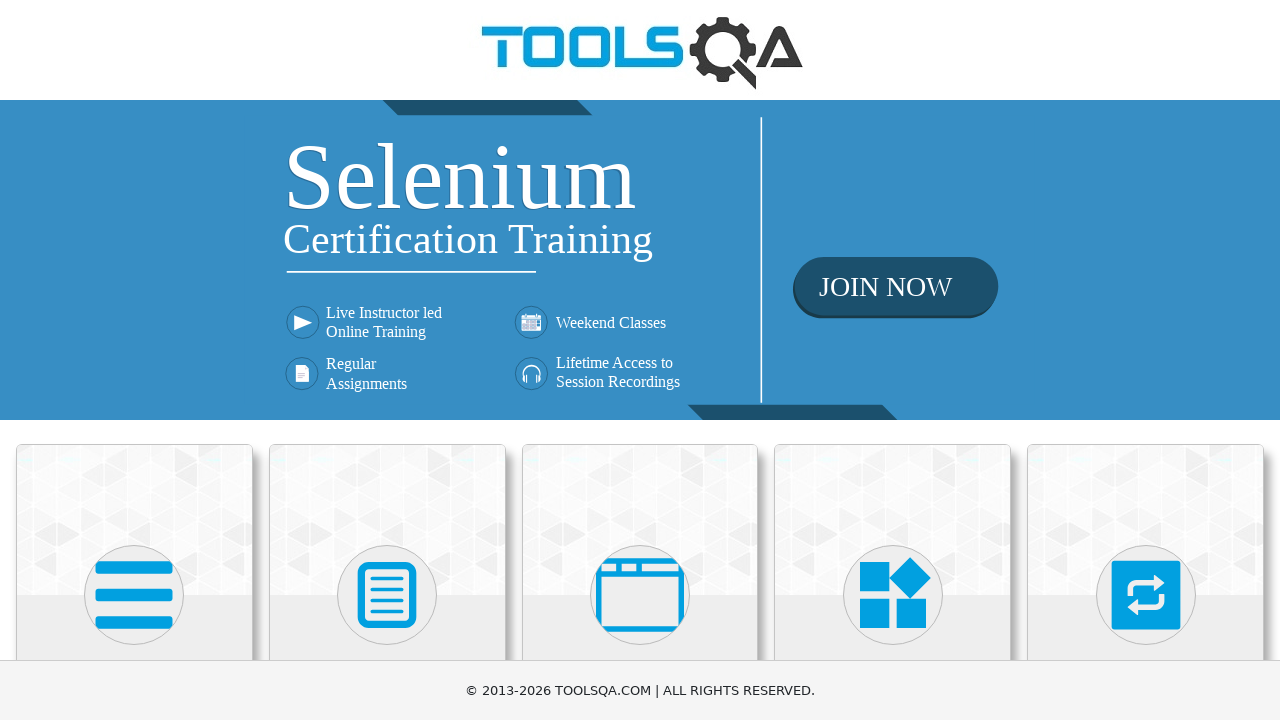

Clicked on Widgets card to navigate to Widgets section at (893, 360) on xpath=//*[@class='card mt-4 top-card']//*[text()='Widgets']
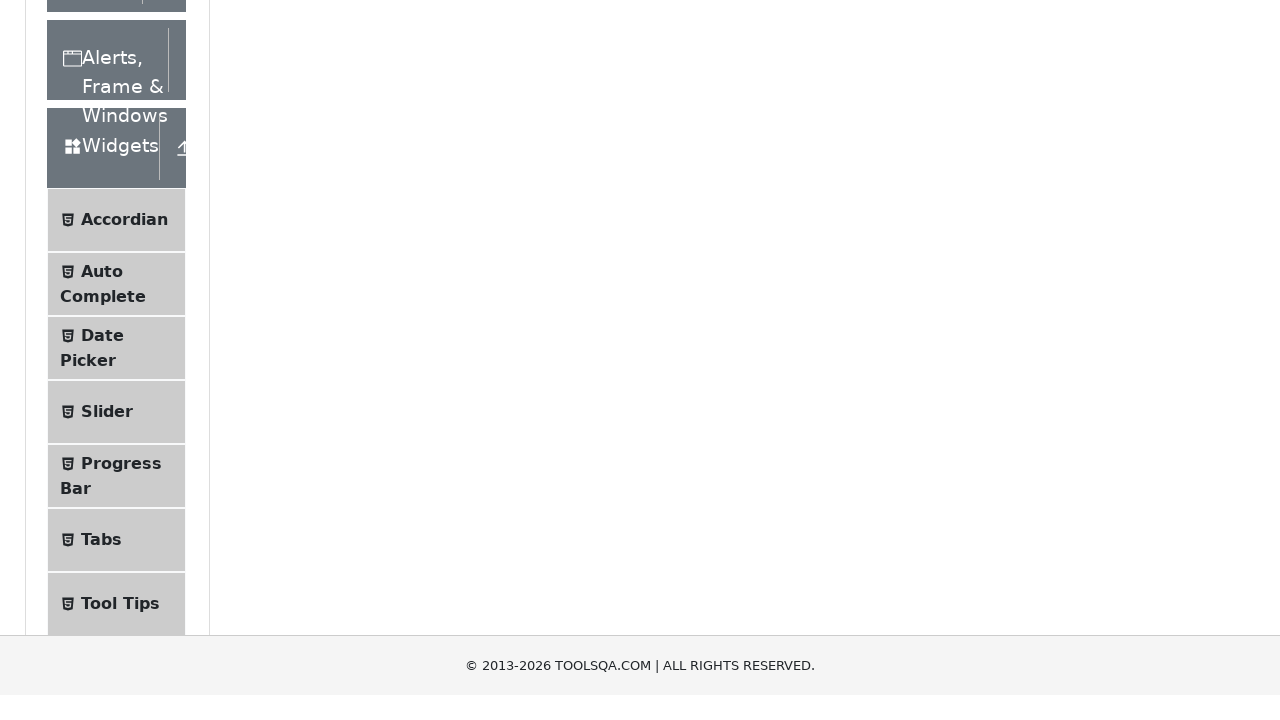

Scrolled Select Menu option into view
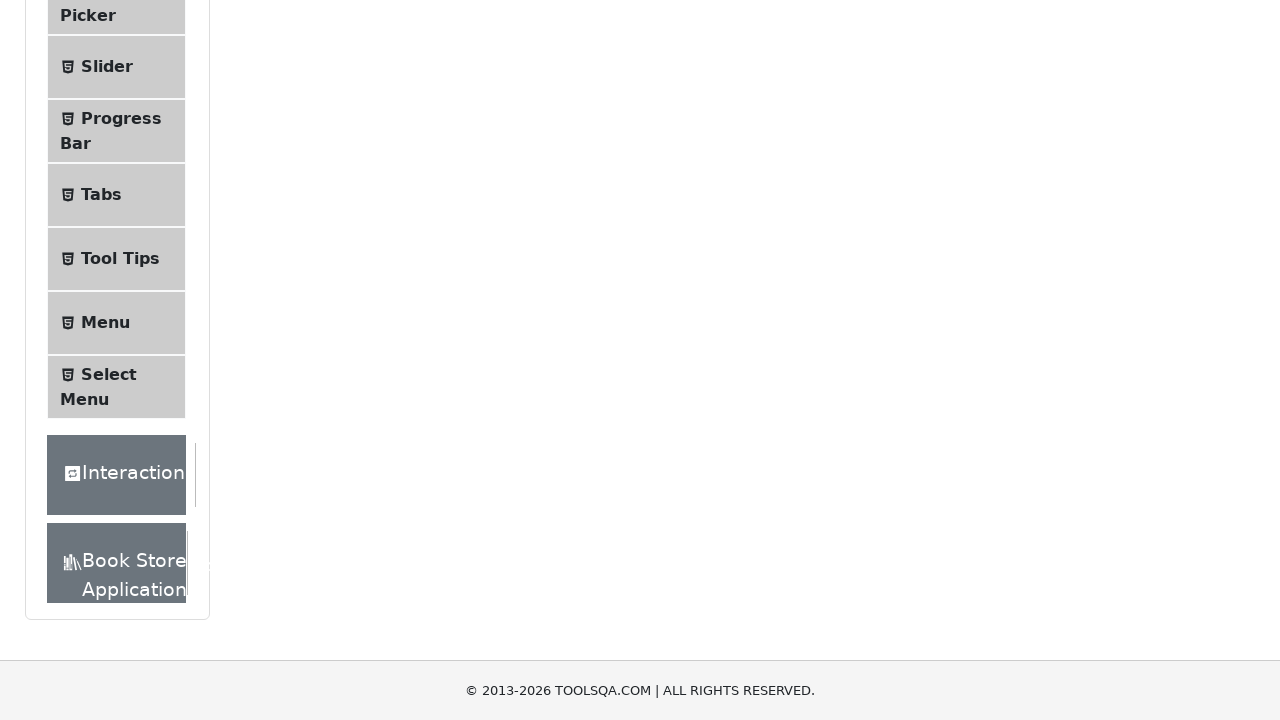

Clicked on Select Menu to access dropdown functionality at (109, 374) on xpath=//*[text()='Select Menu']
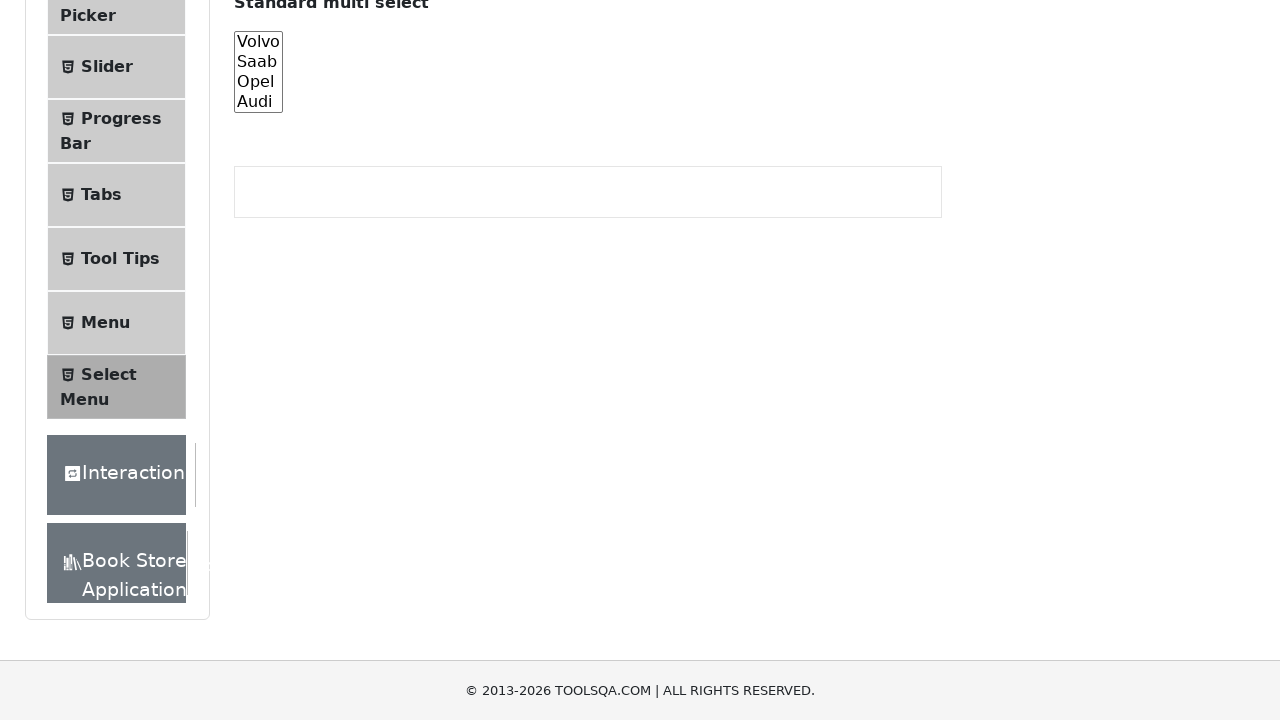

Selected value '8' from old style select menu on #oldSelectMenu
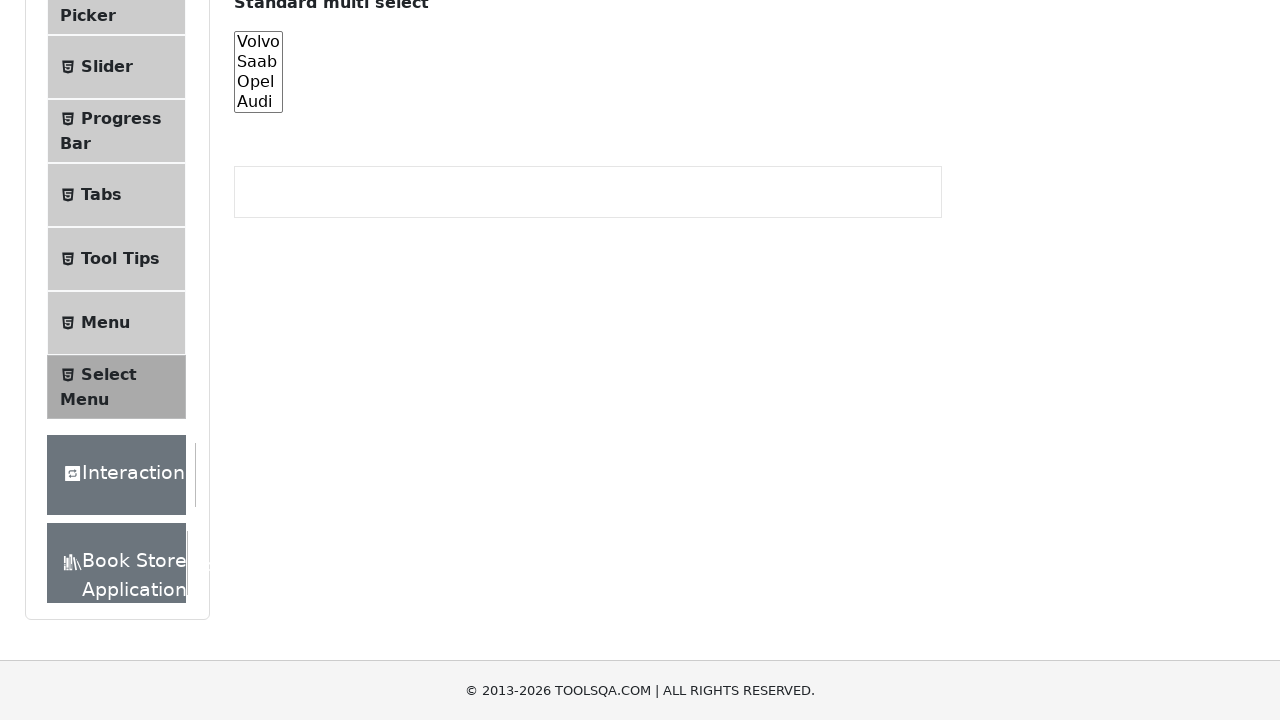

Clicked on select menu with optgroup to open dropdown at (405, 274) on xpath=//div[@id='withOptGroup']
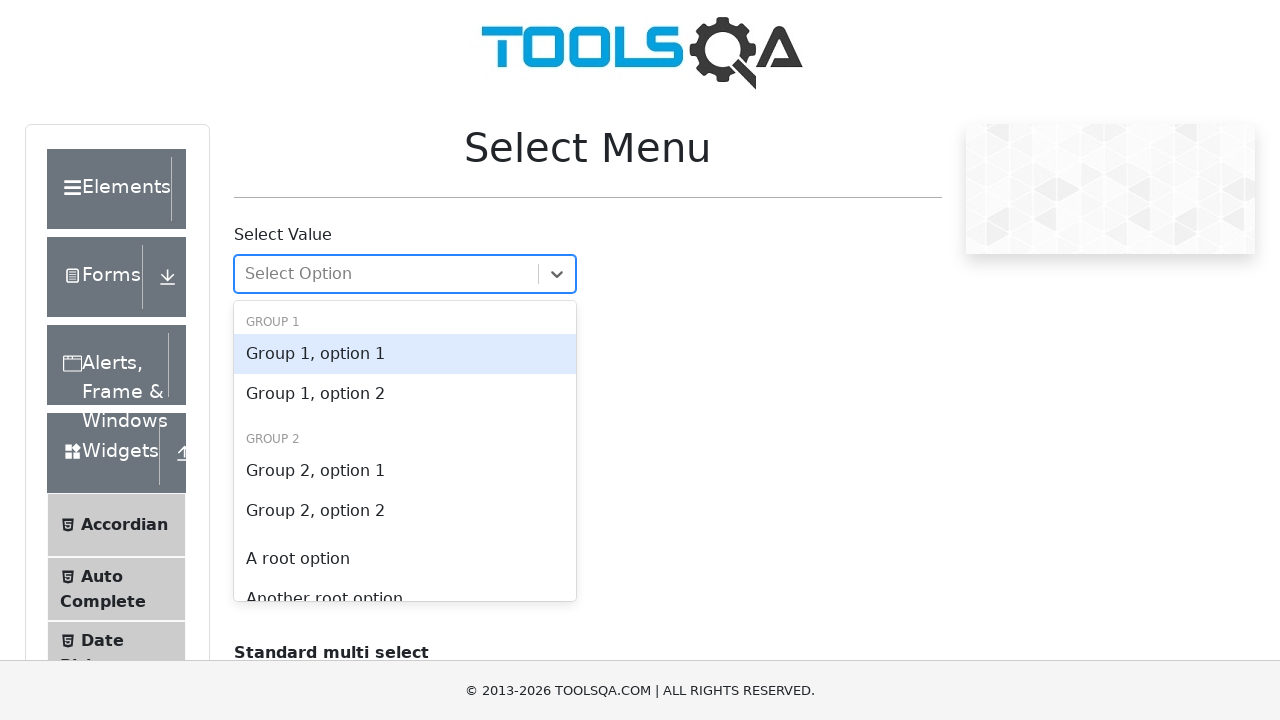

Selected 'Group 1, option 2' from the optgroup dropdown at (405, 394) on xpath=//*[text()='Group 1, option 2']
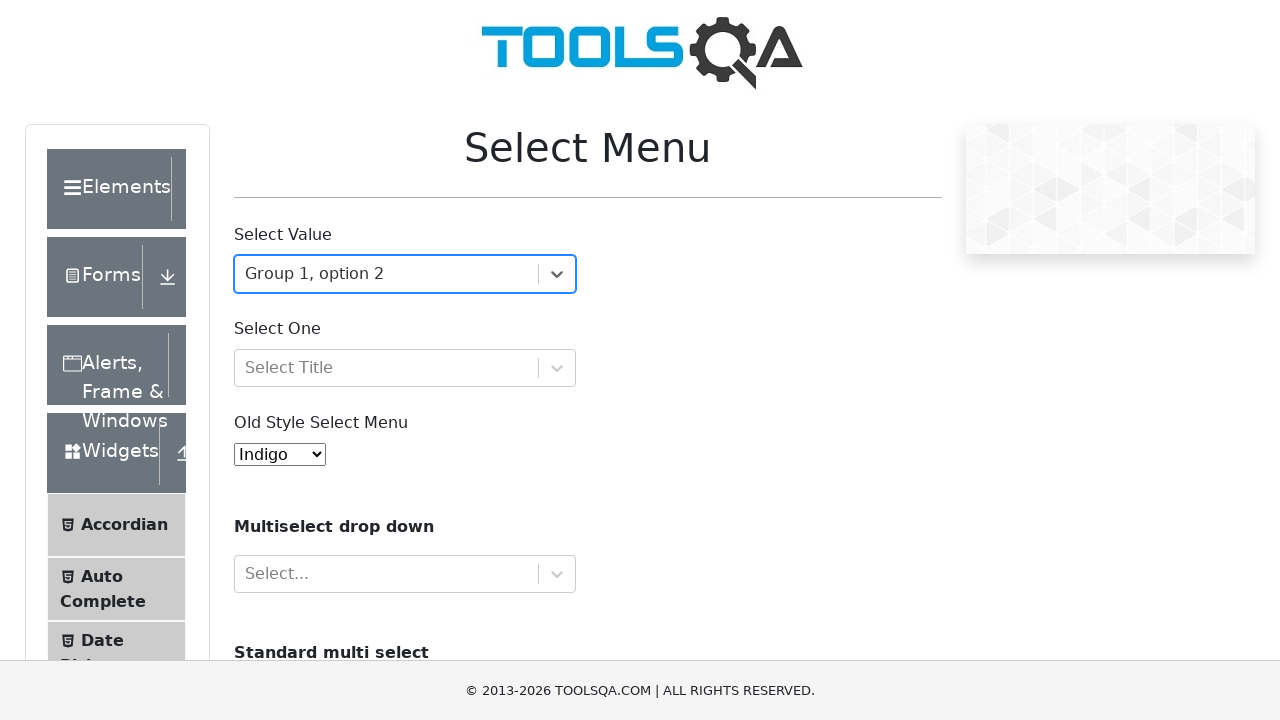

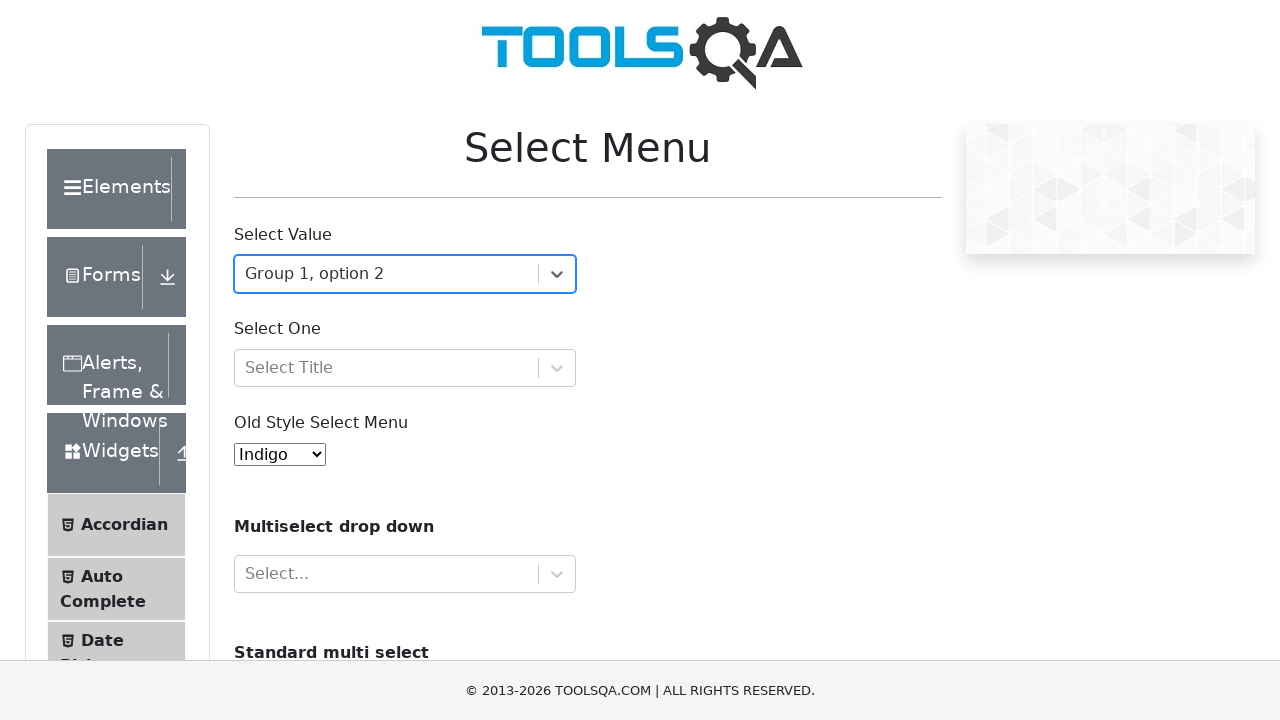